Tests the forgot password link functionality by clicking on it from the login page and verifying navigation to the password reset page

Starting URL: https://opensource-demo.orangehrmlive.com/web/index.php/auth/login

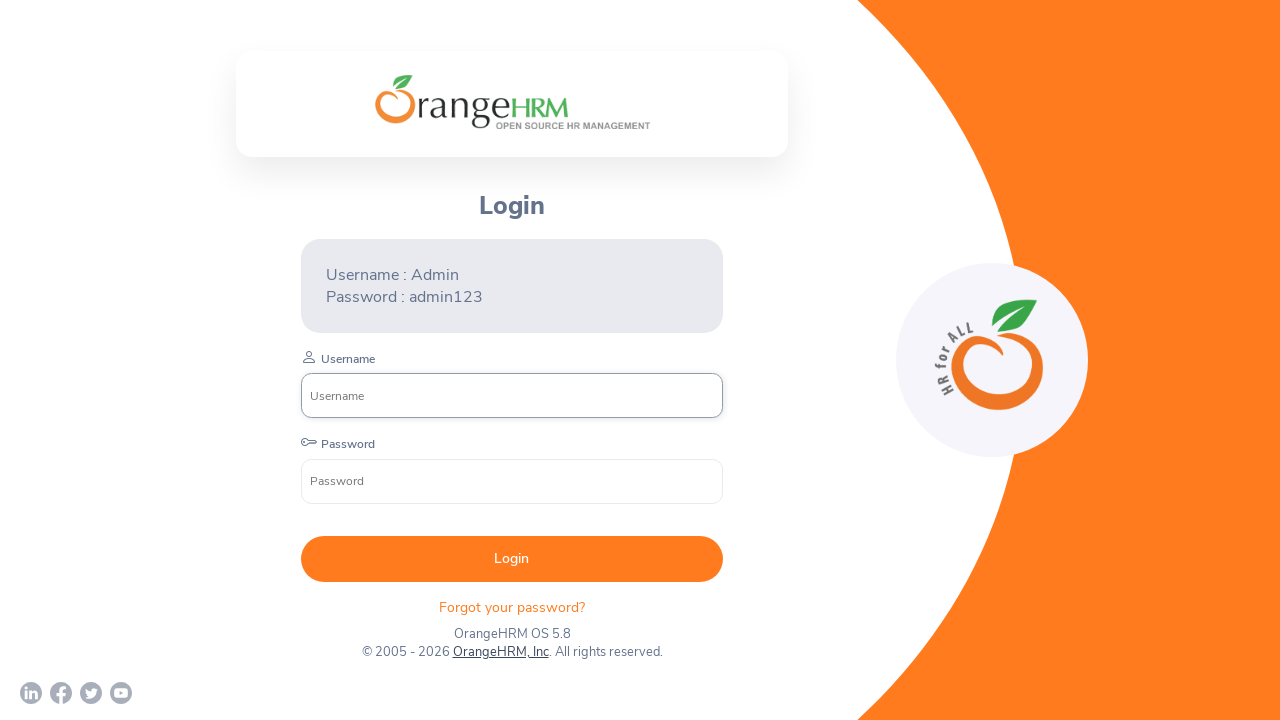

Clicked 'Forgot your password?' link from login page at (512, 607) on internal:text="Forgot your password?"i
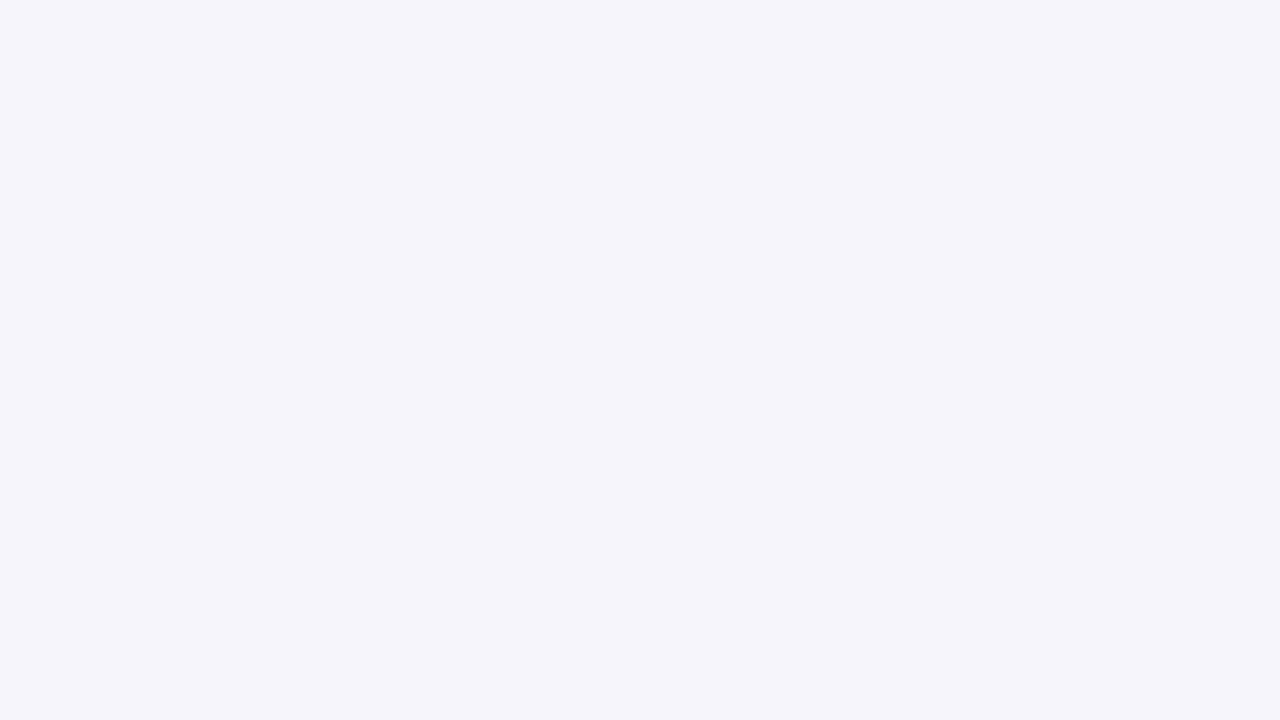

Successfully navigated to password reset page
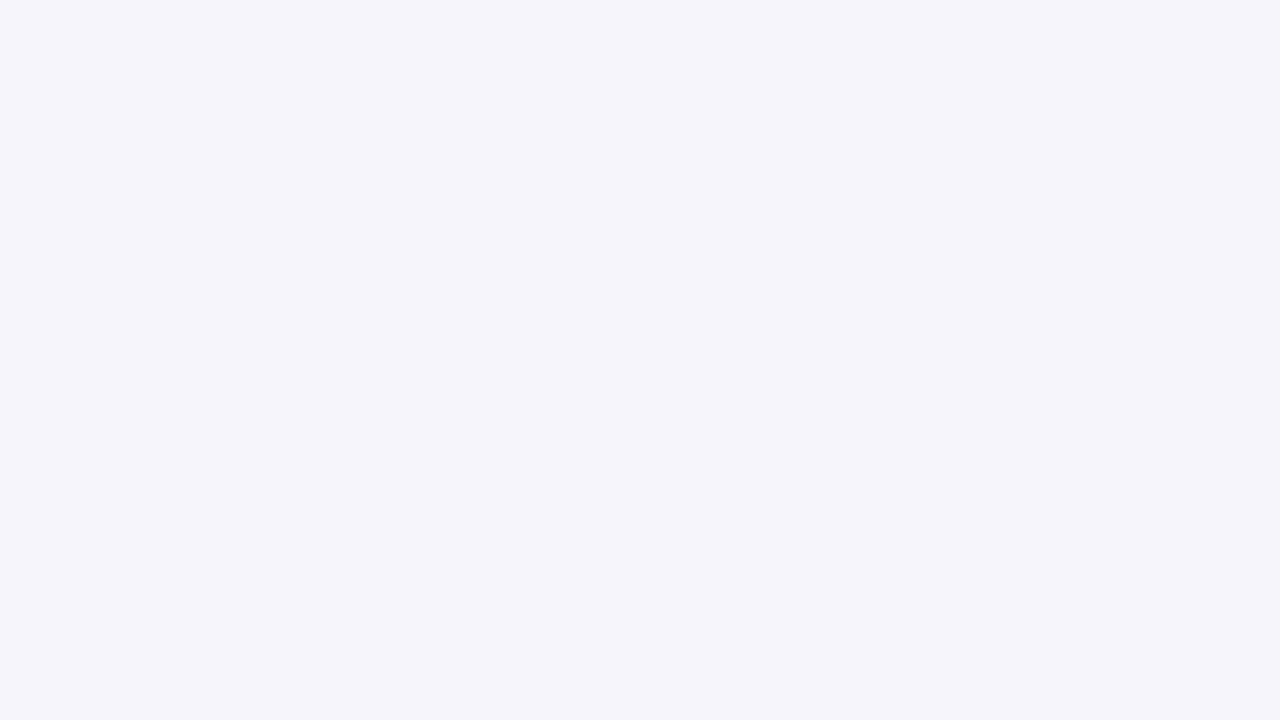

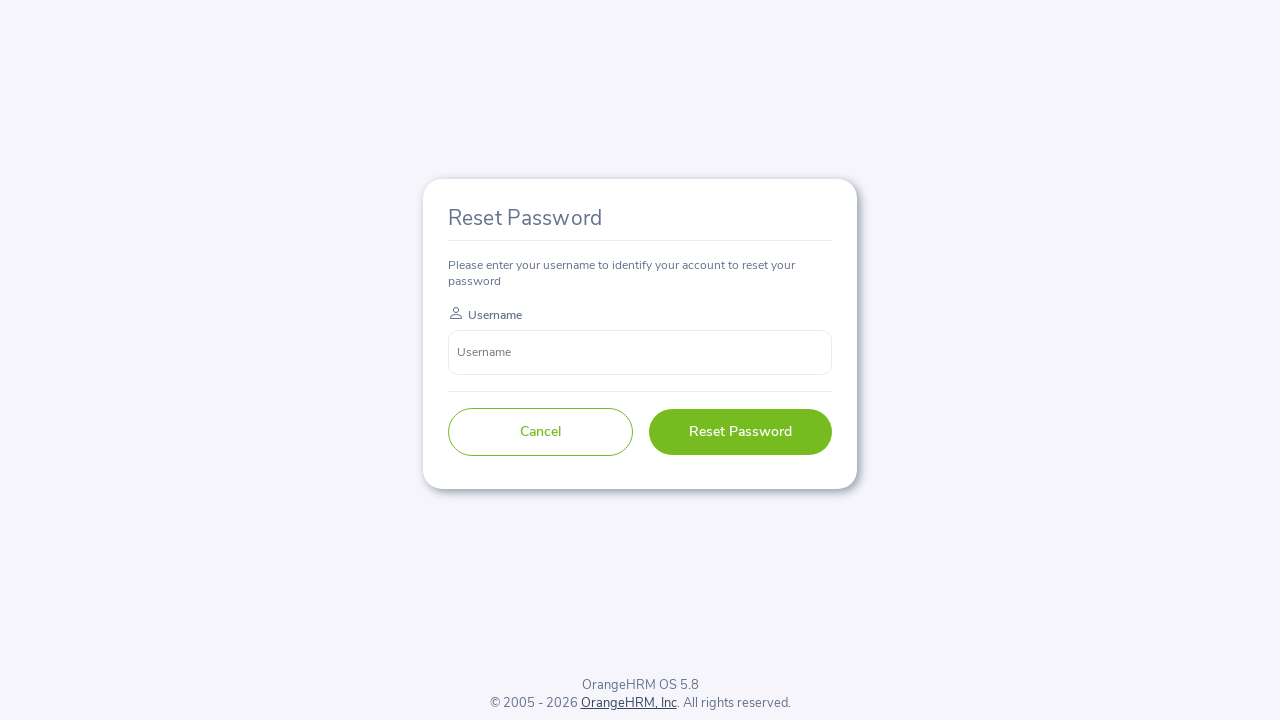